Tests an editable/searchable dropdown by typing a search term and selecting the matching item from the dropdown list

Starting URL: https://react.semantic-ui.com/maximize/dropdown-example-search-selection/

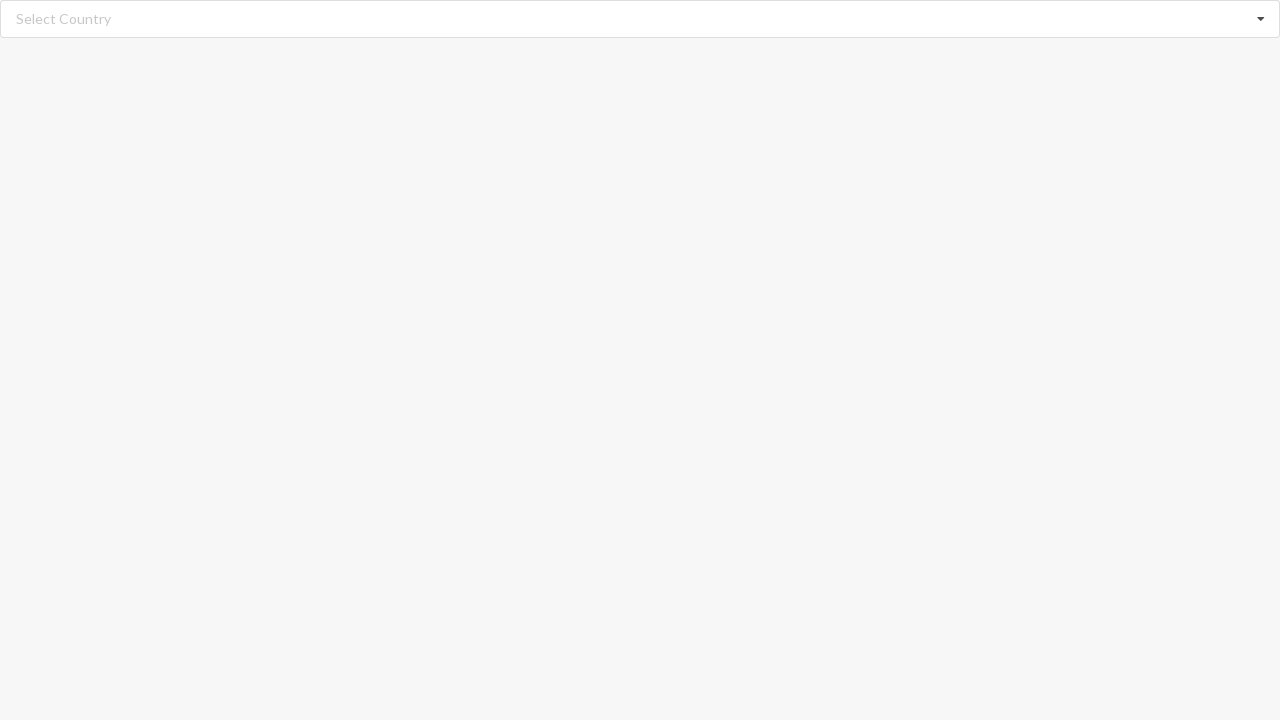

Typed 'Bangladesh' in the editable dropdown search field on input.search
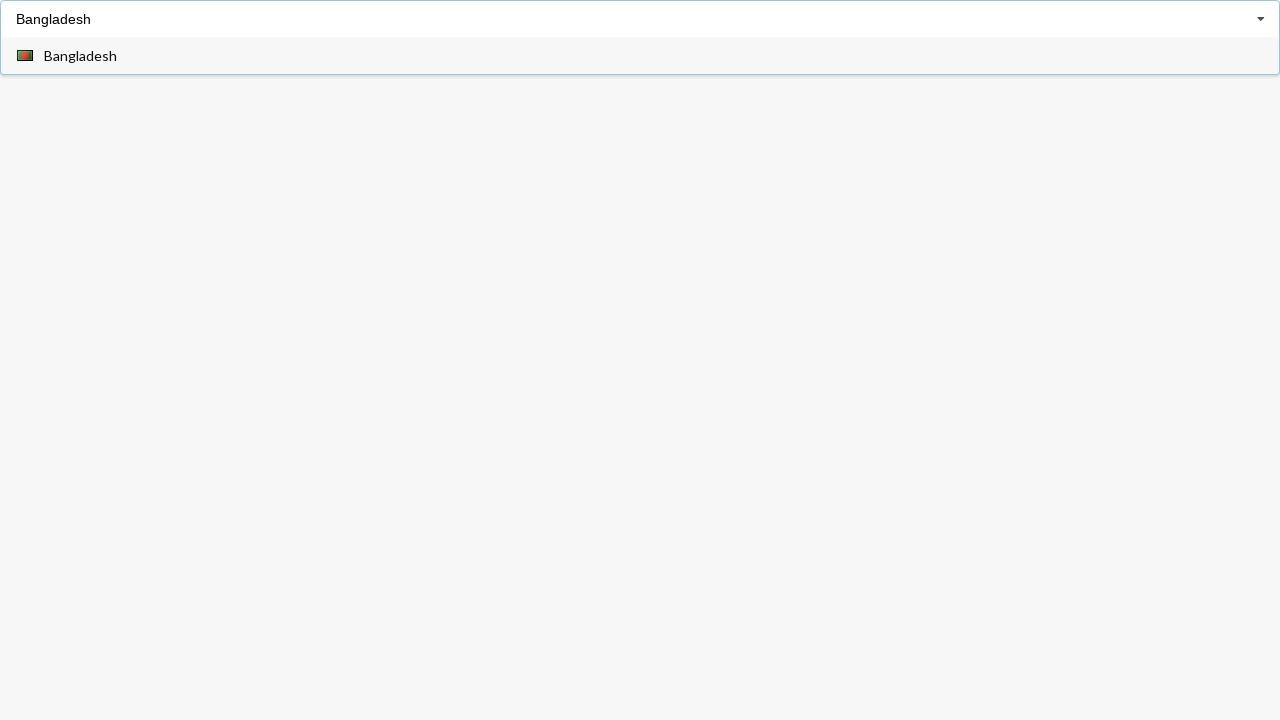

Dropdown options appeared after typing search term
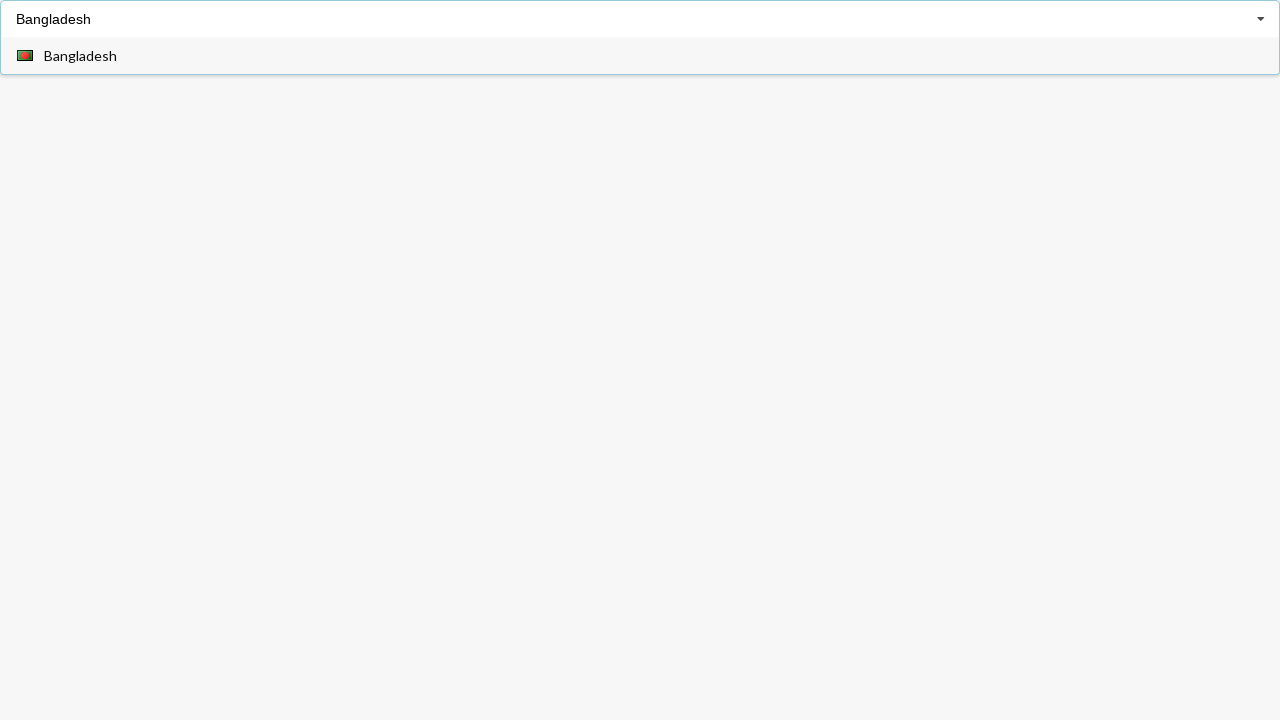

Selected 'Bangladesh' from the dropdown list at (640, 56) on div[role='option']:has-text('Bangladesh')
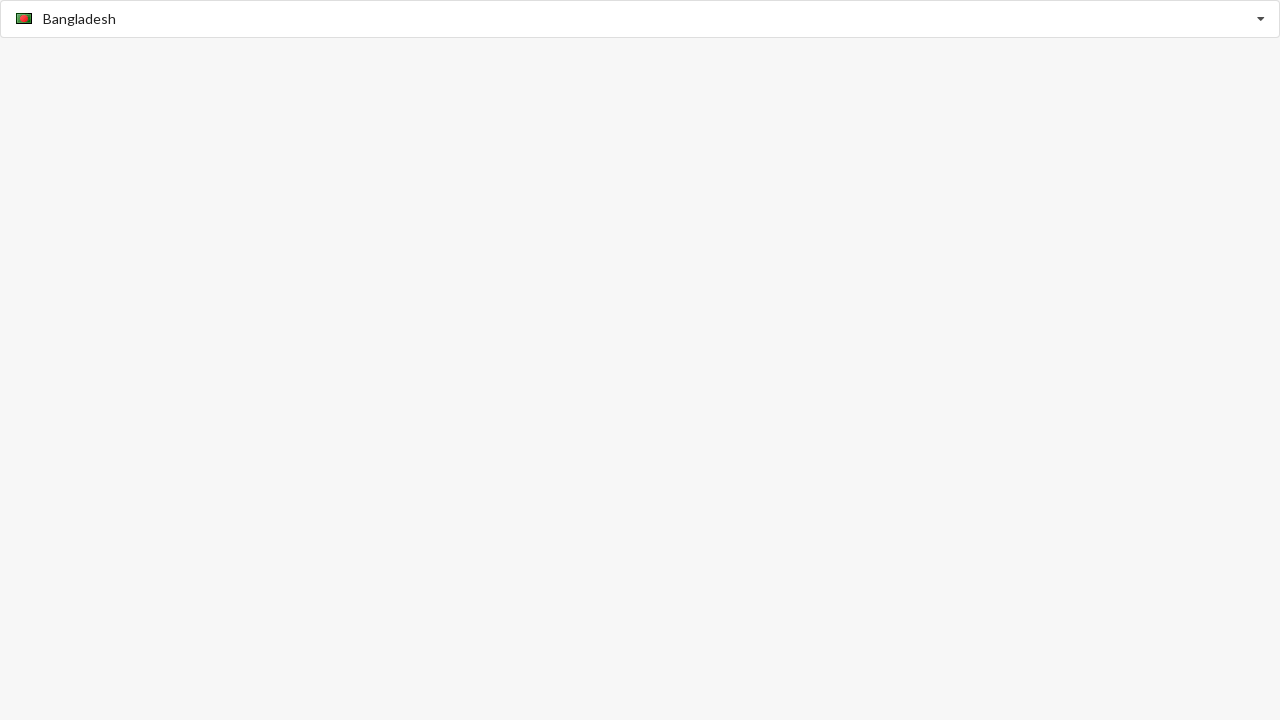

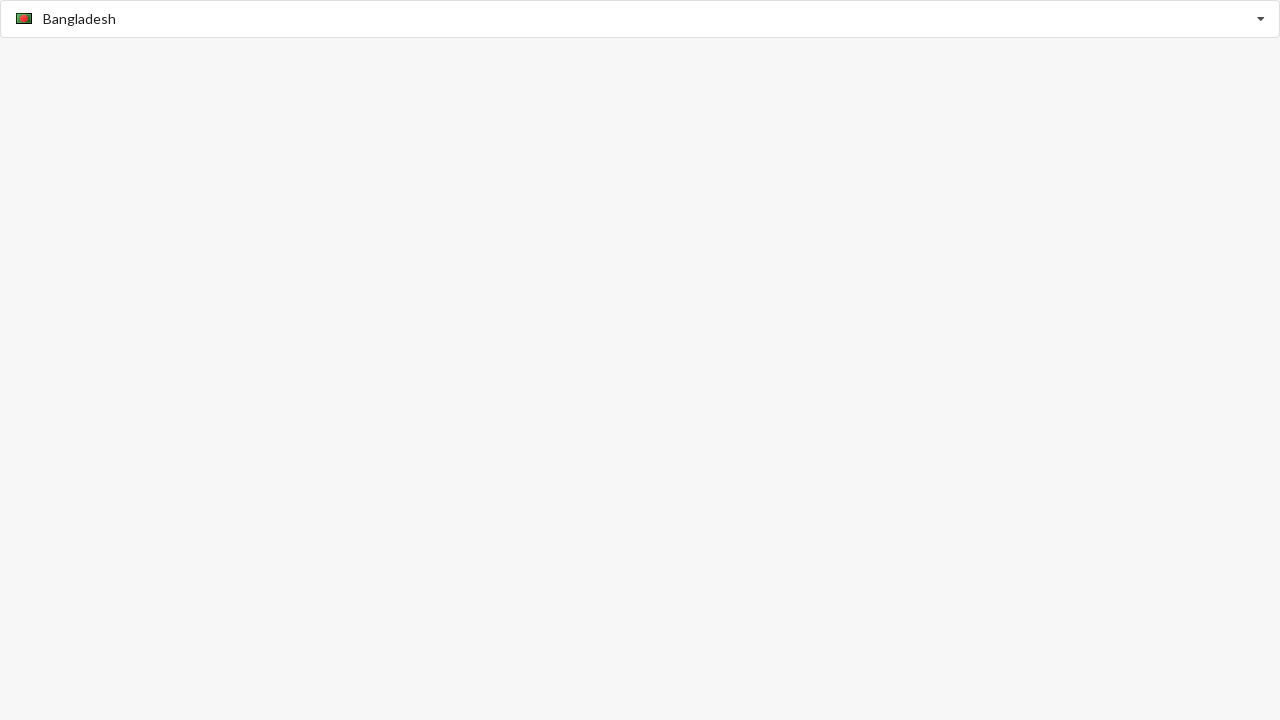